Verifies that a link element has the expected 'blinkingText' class attribute

Starting URL: https://rahulshettyacademy.com/loginpagePractise/

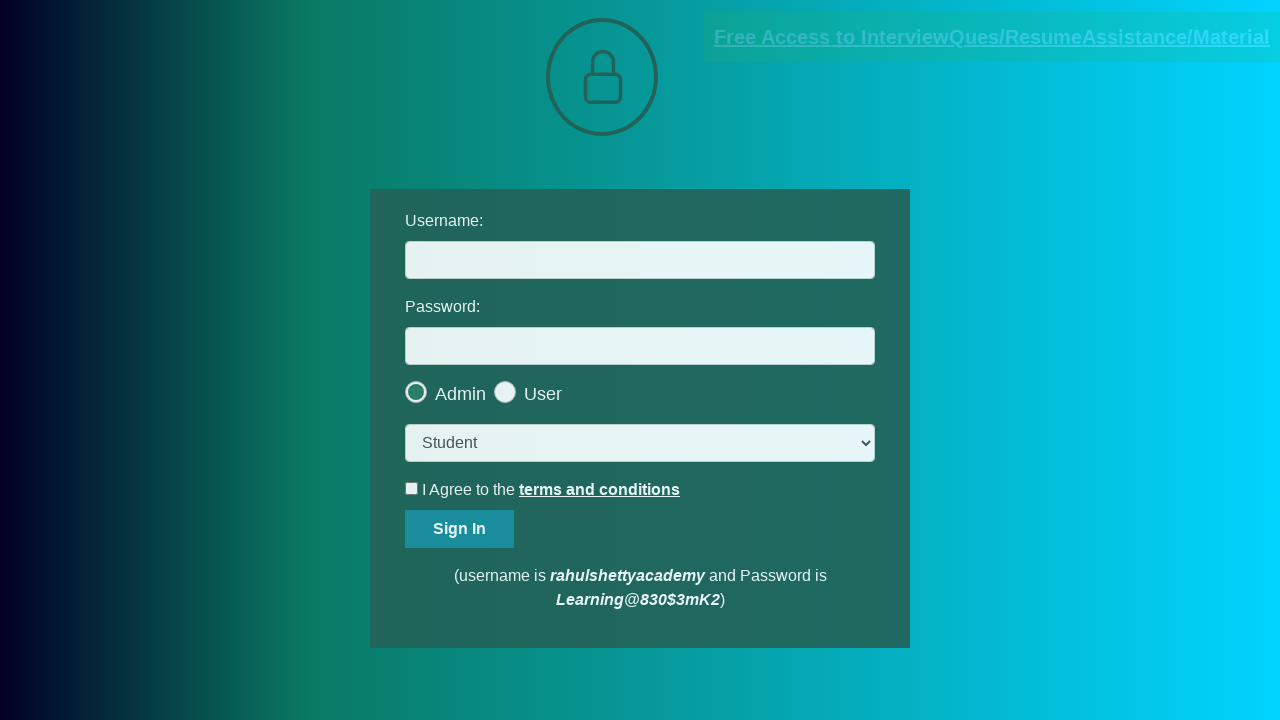

Waited for link element with 'documents' in href attribute to be present
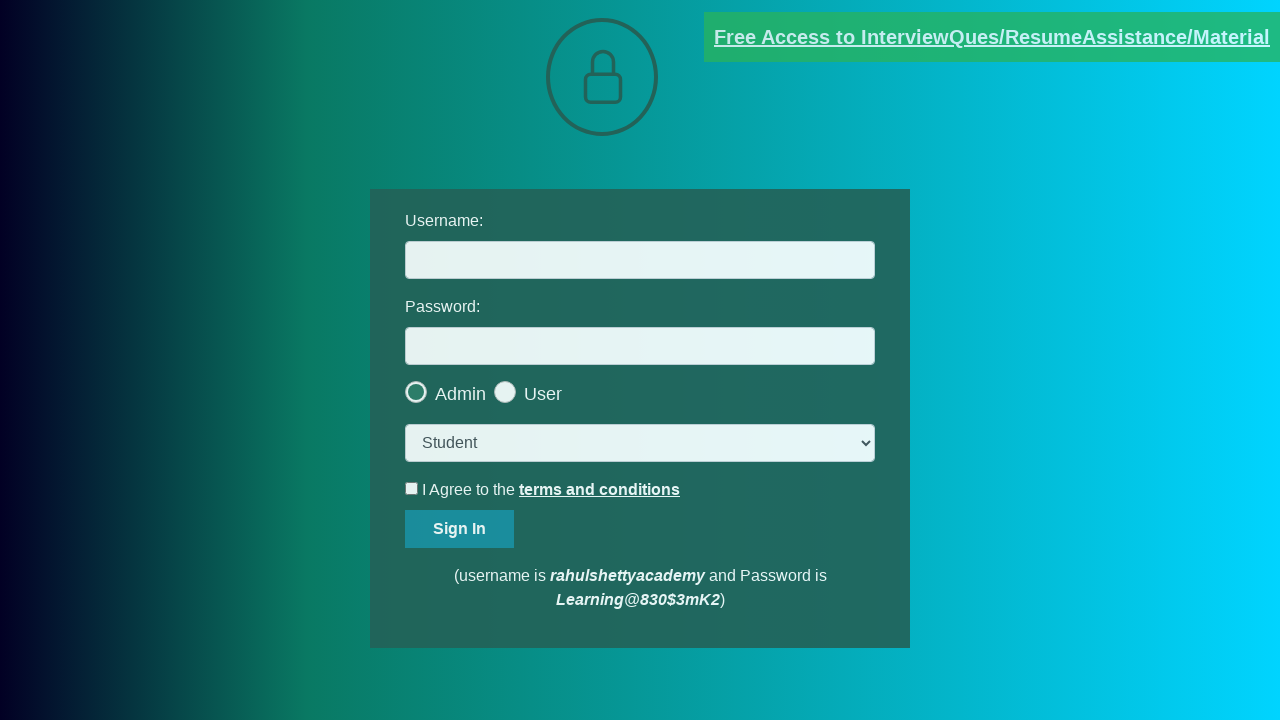

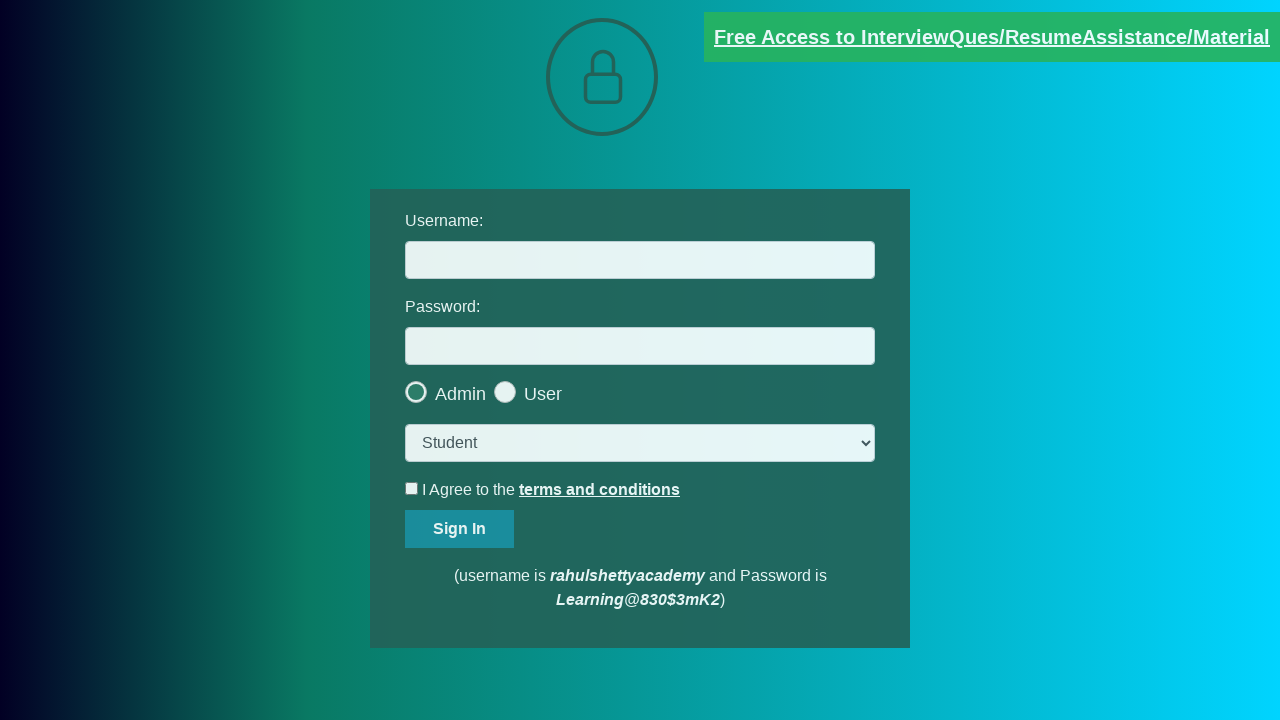